Tests iframe functionality by navigating to frames page, then into the iframe page, switching to the iframe context and verifying content

Starting URL: https://the-internet.herokuapp.com/

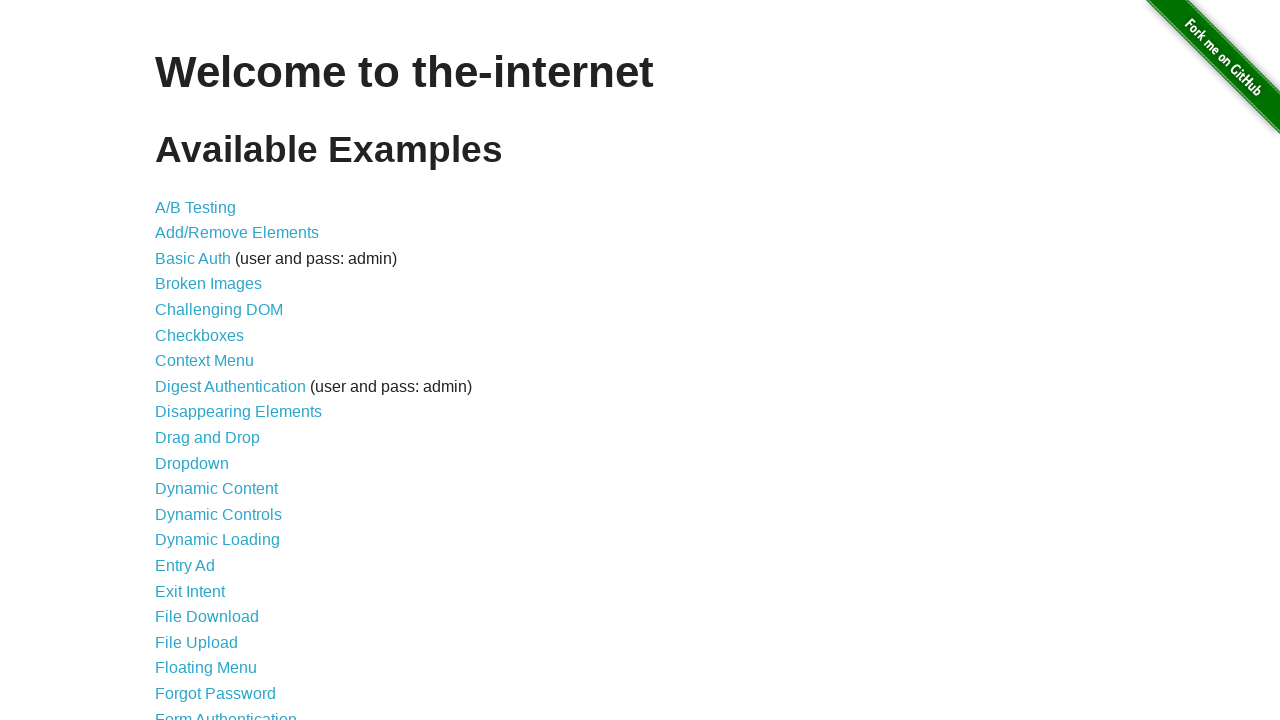

Clicked on frames link at (182, 361) on xpath=//a[@href='/frames']
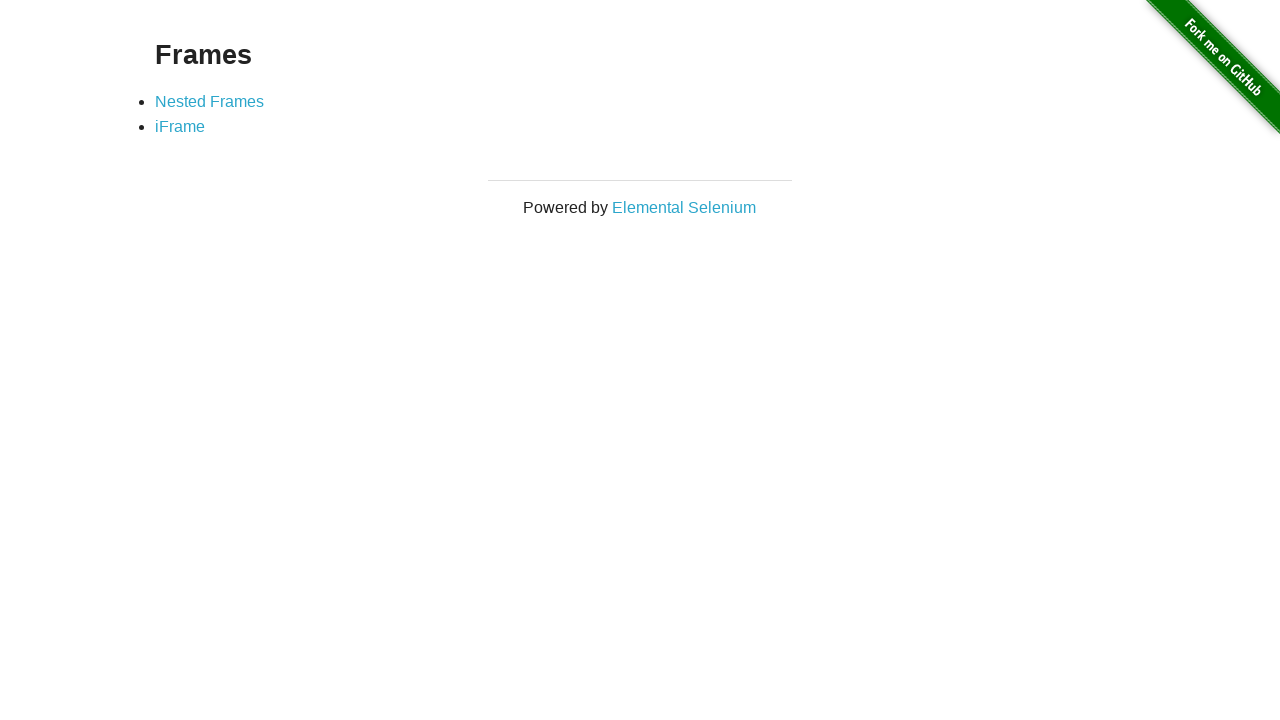

Verified frames page header is 'Frames'
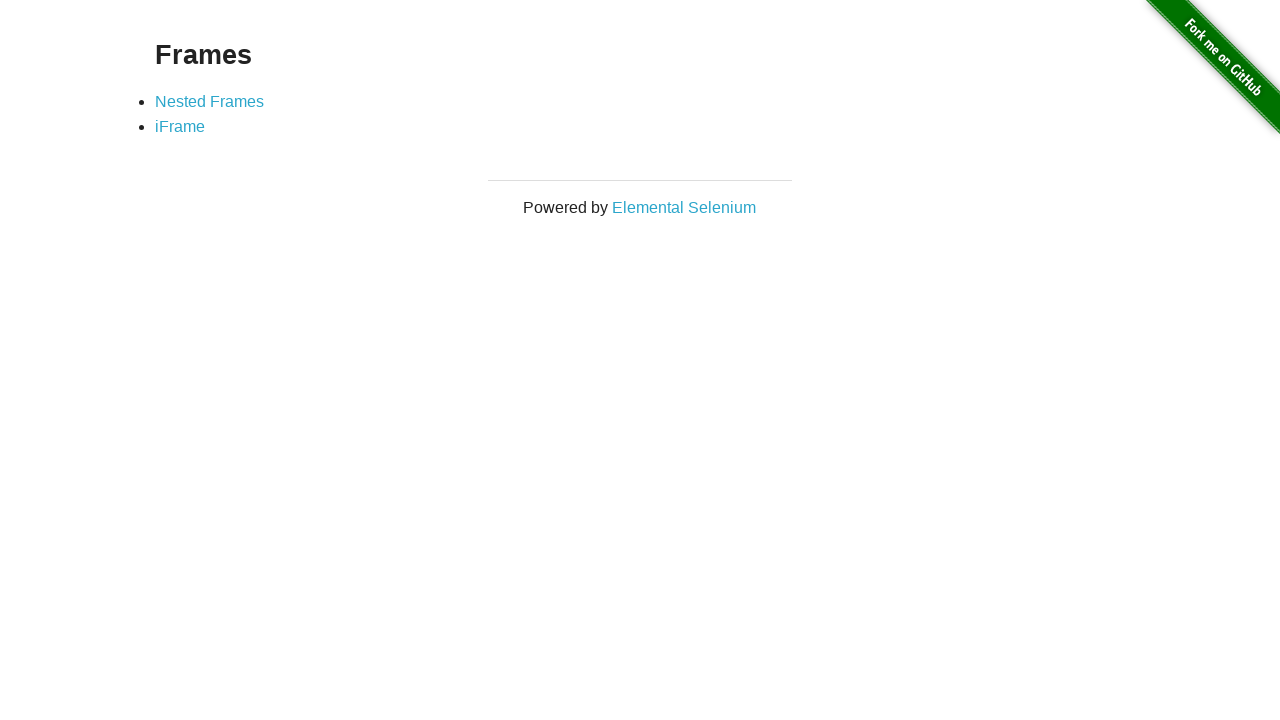

Clicked on iframe link at (180, 127) on xpath=//a[@href='/iframe']
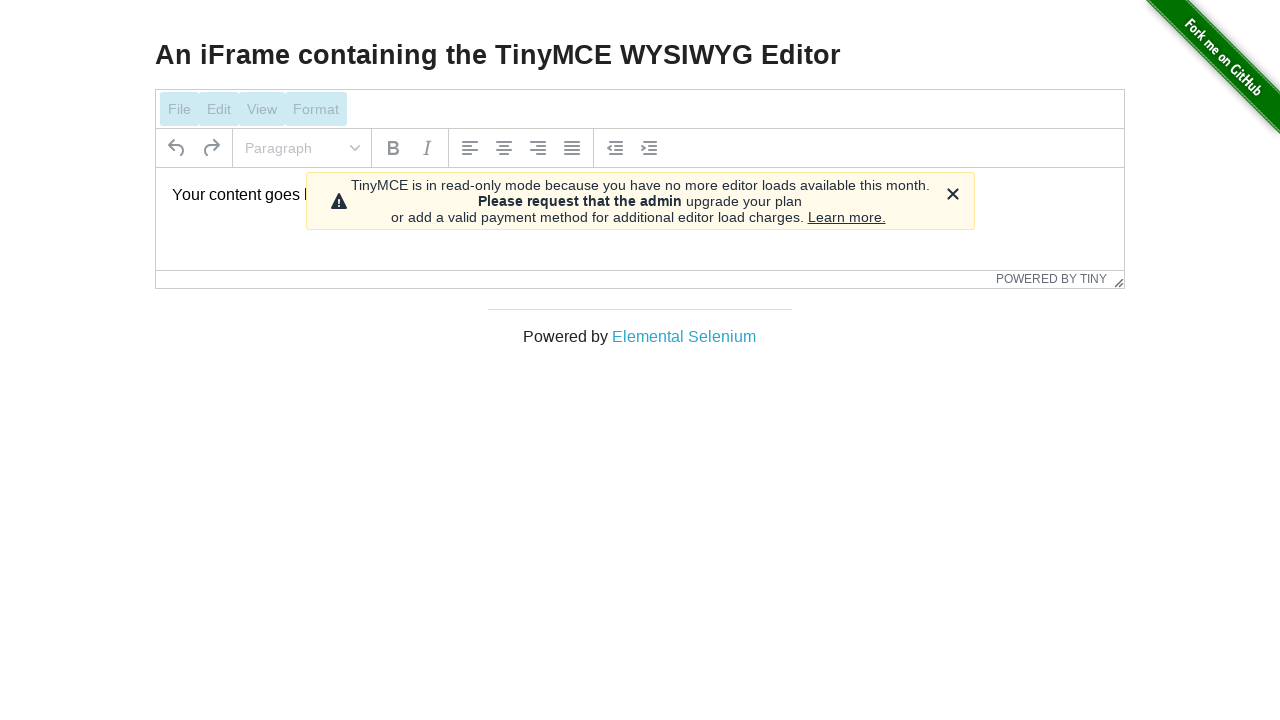

Verified iframe page header is 'An iFrame containing the TinyMCE WYSIWYG Editor'
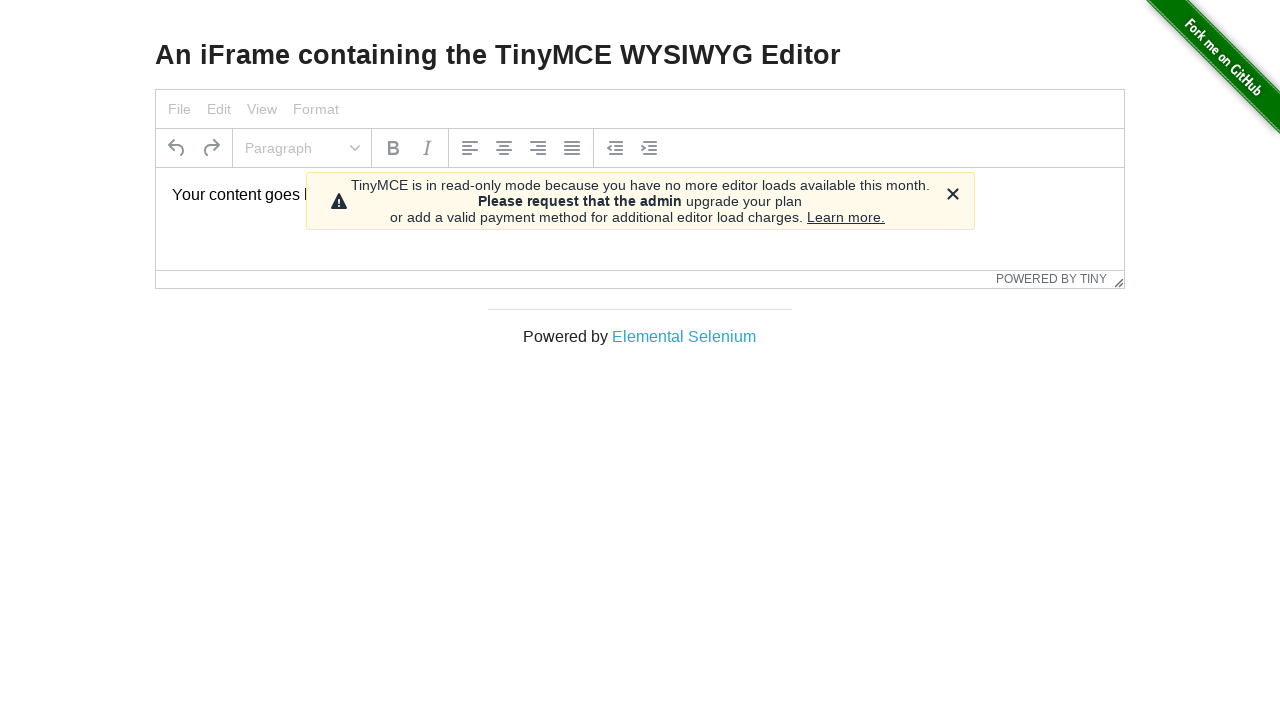

Selected iframe context
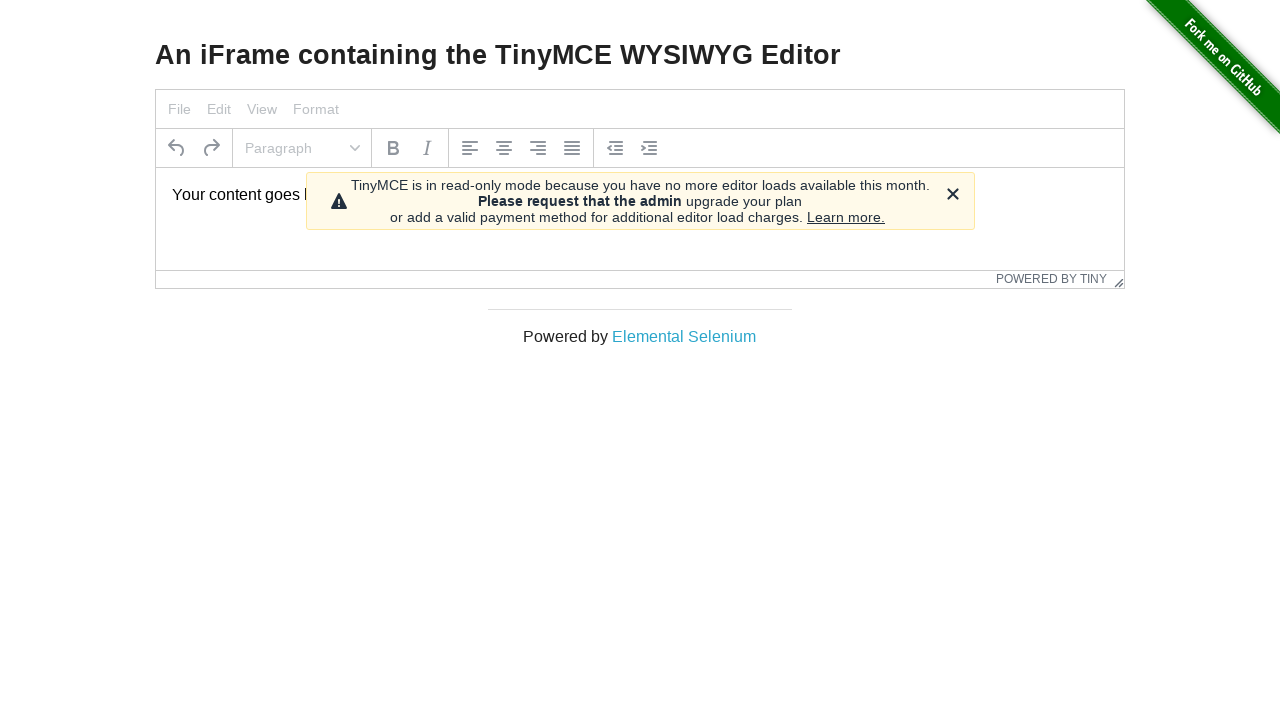

Located paragraph element within iframe
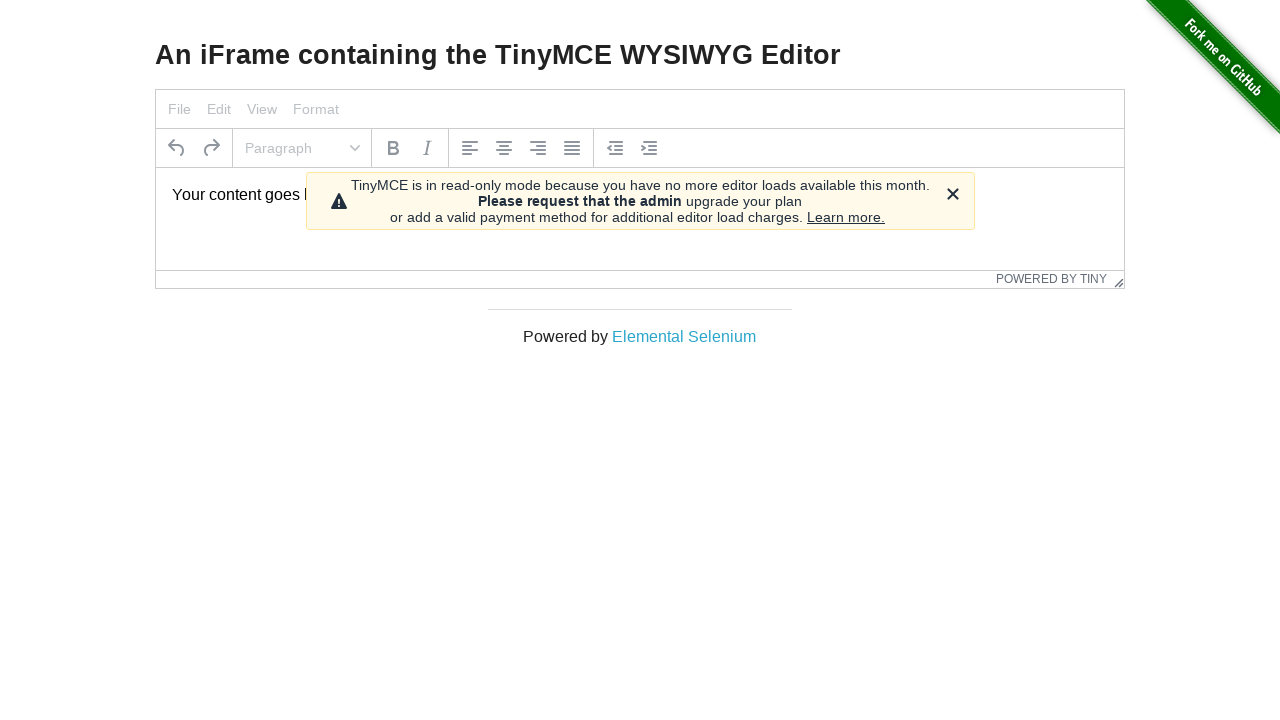

Verified iframe content is 'Your content goes here.'
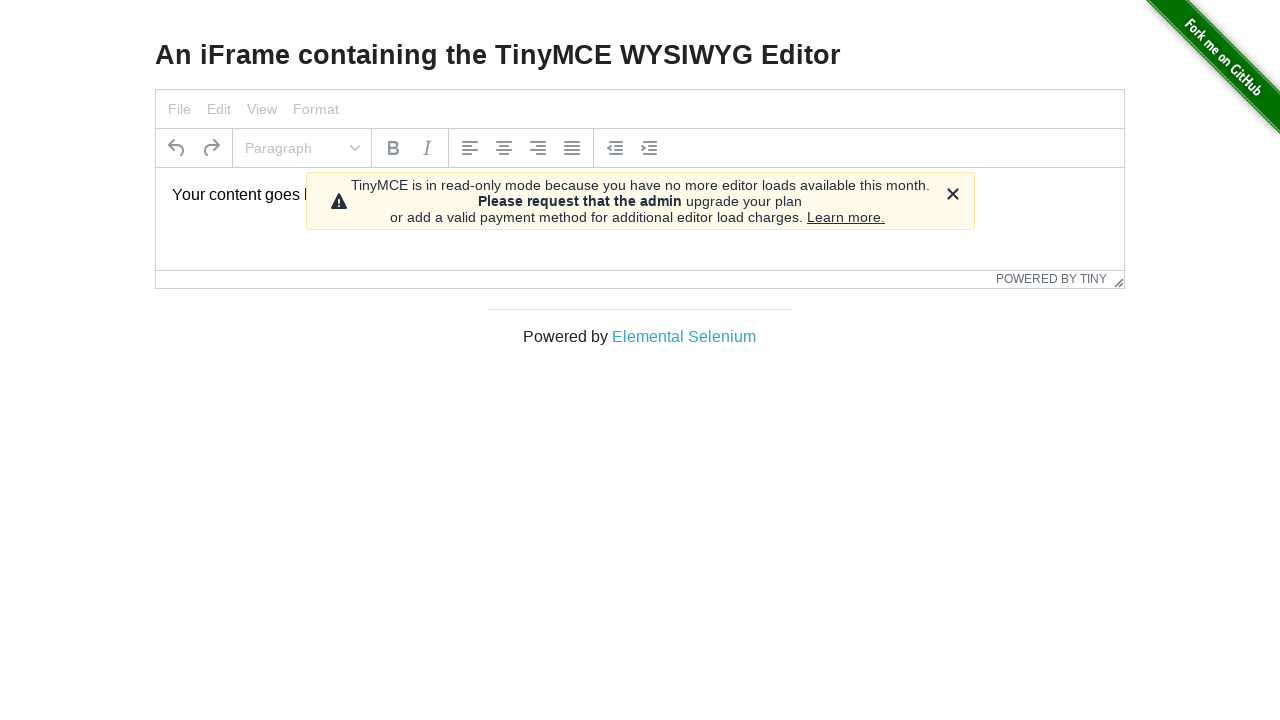

Verified main page content is still accessible after iframe context switch
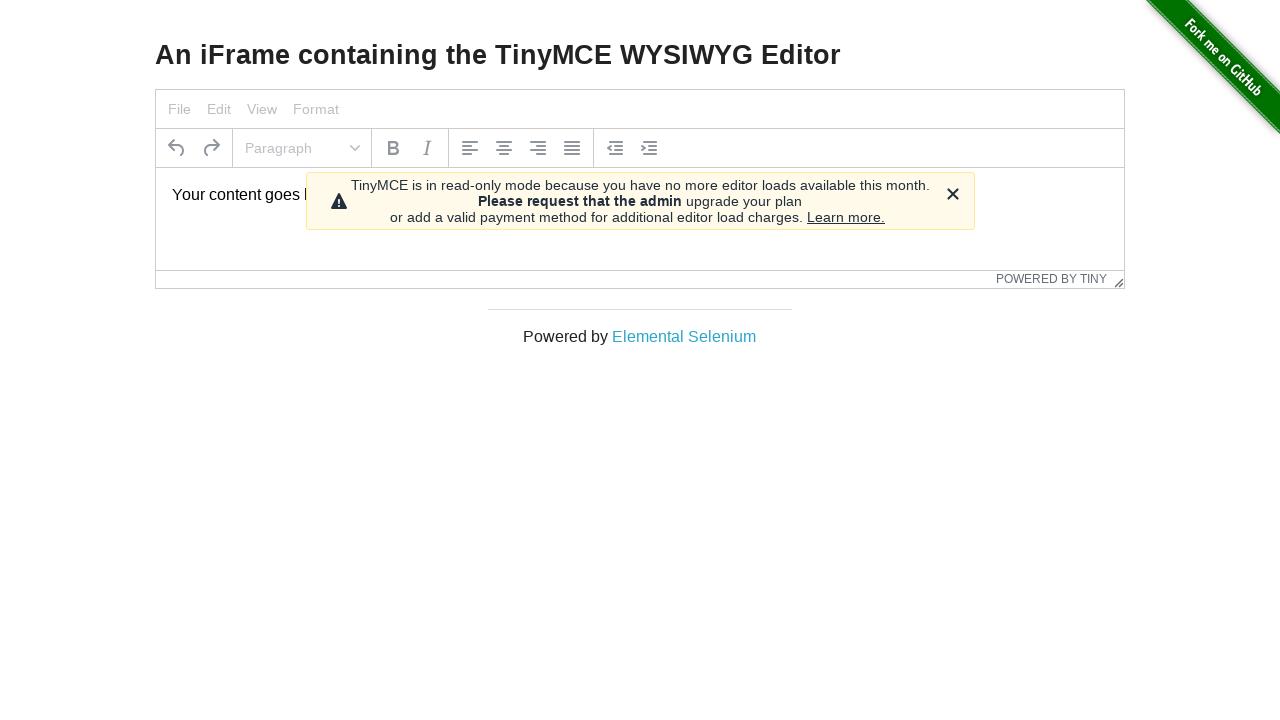

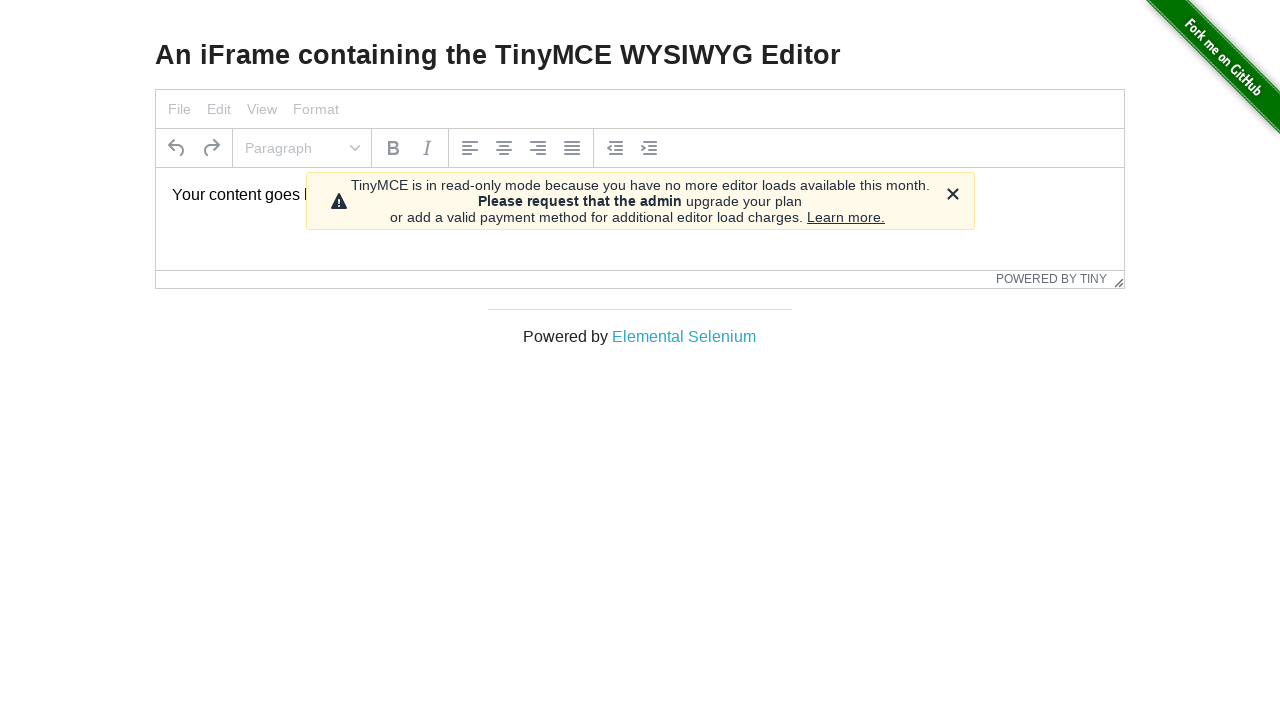